Tests window handling by clicking a button to open a new tab, switching to it, verifying content, and closing all child windows

Starting URL: https://demoqa.com/browser-windows

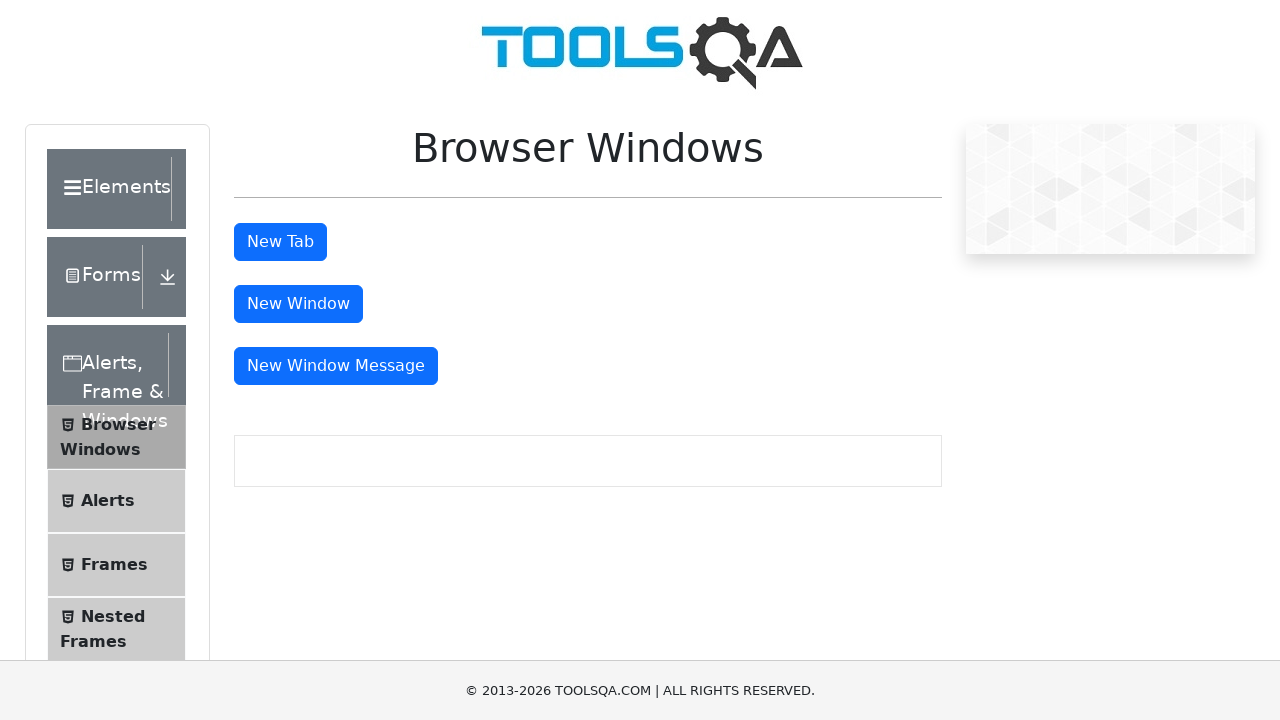

Clicked button to open new tab at (280, 242) on button#tabButton
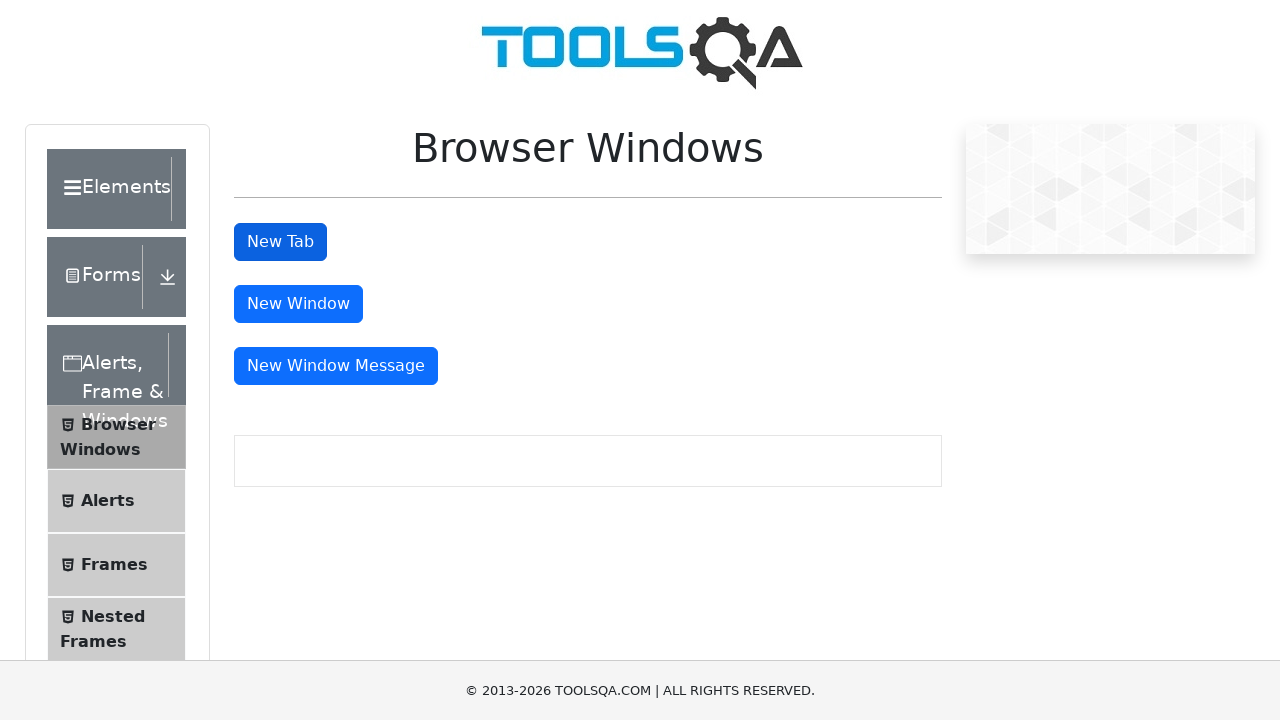

Obtained handle to original window
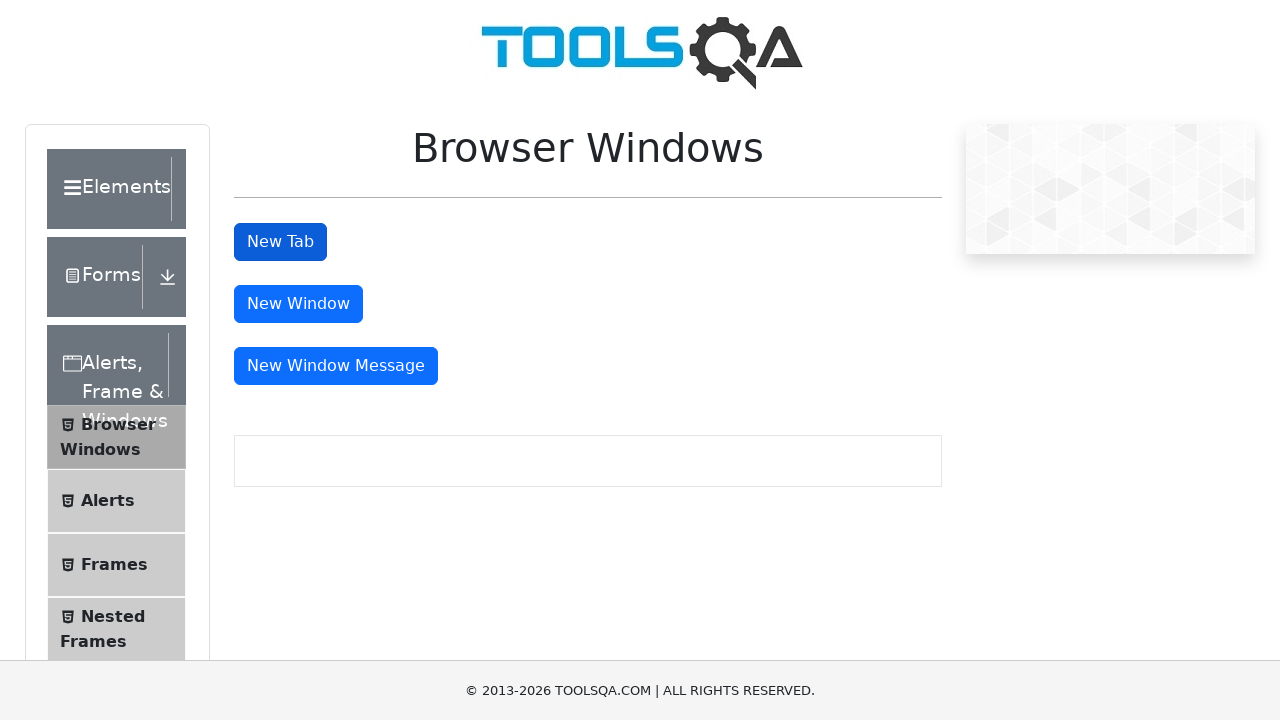

Waited for new tab to open
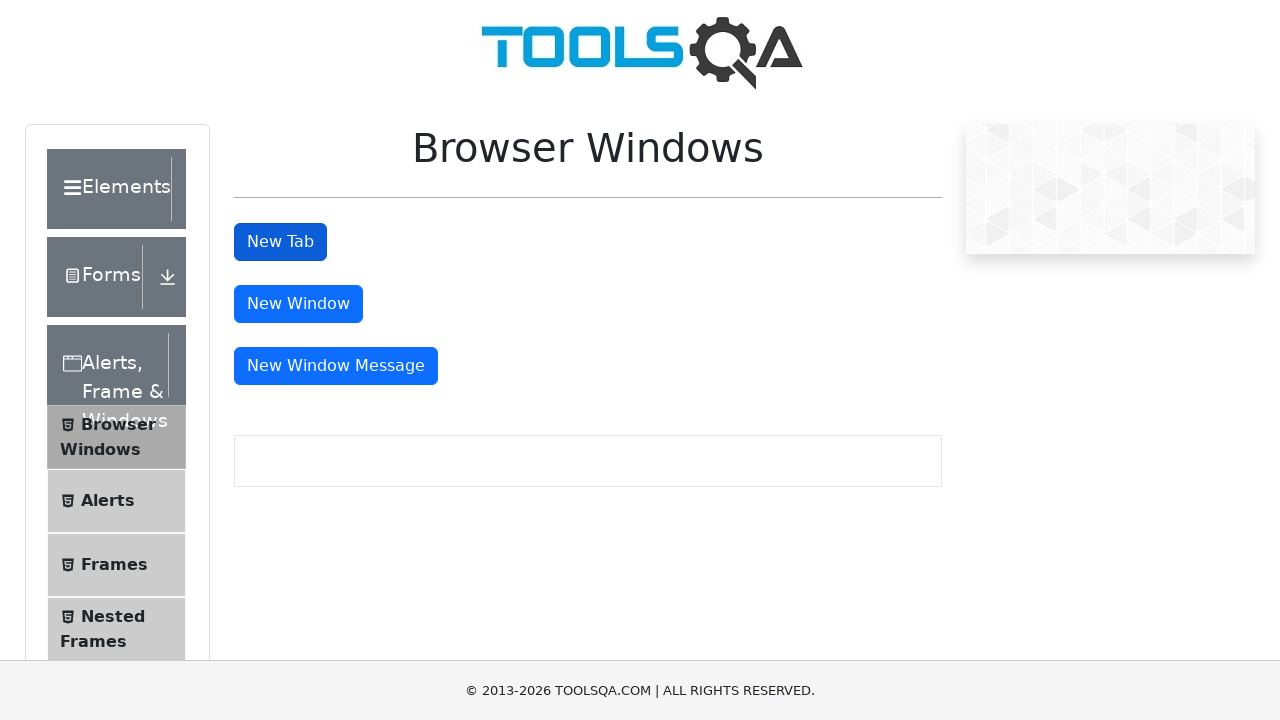

Switched to new child window tab
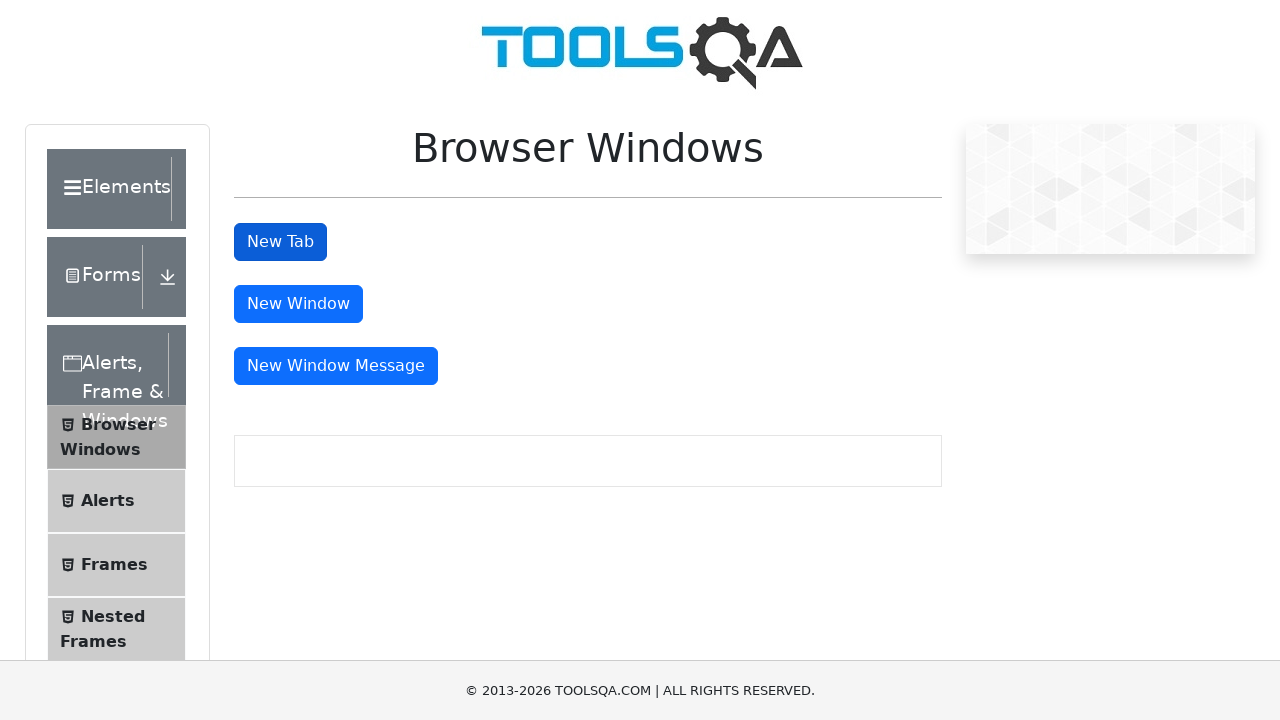

Verified child window contains expected heading text 'This is a sample page'
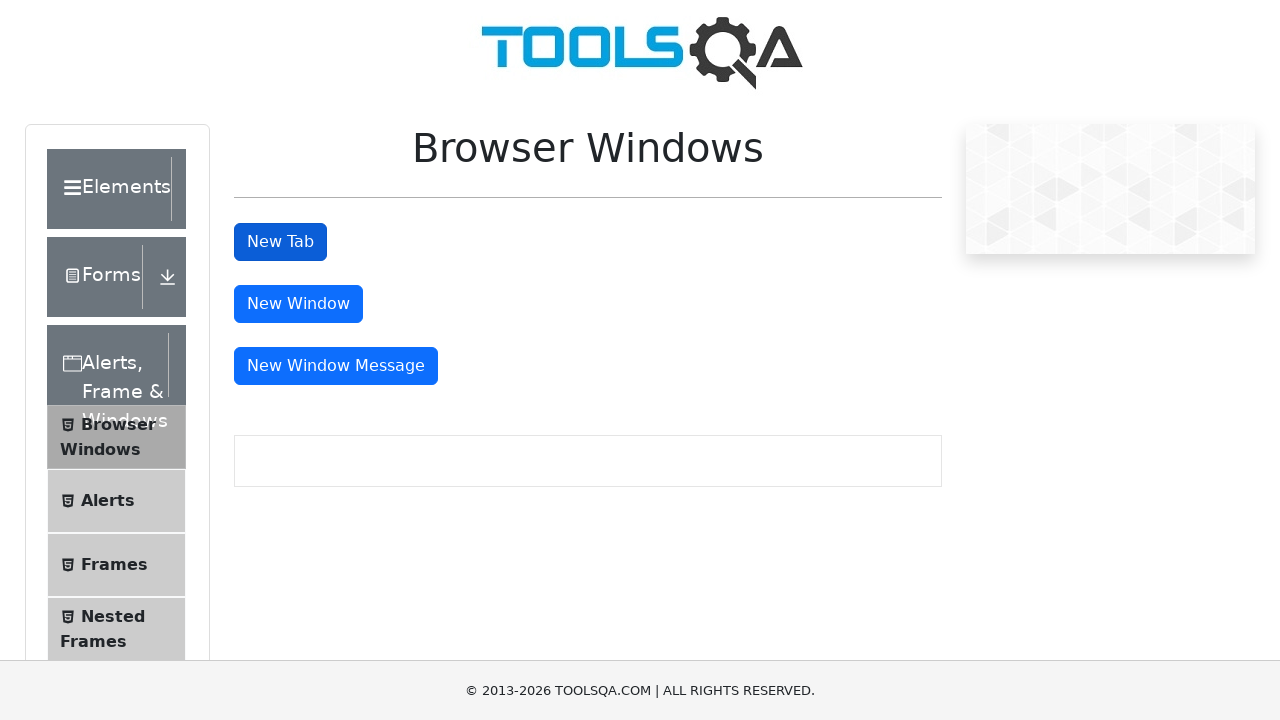

Closed child window tab
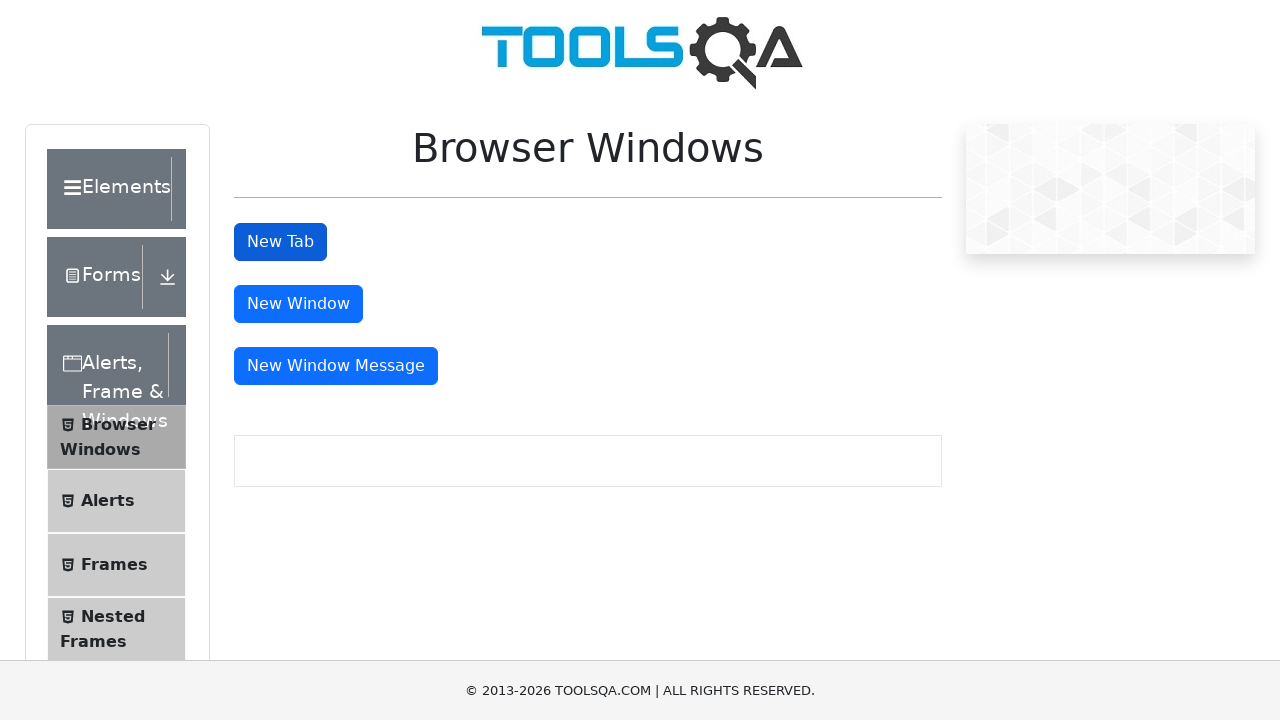

Verified only original window remains open
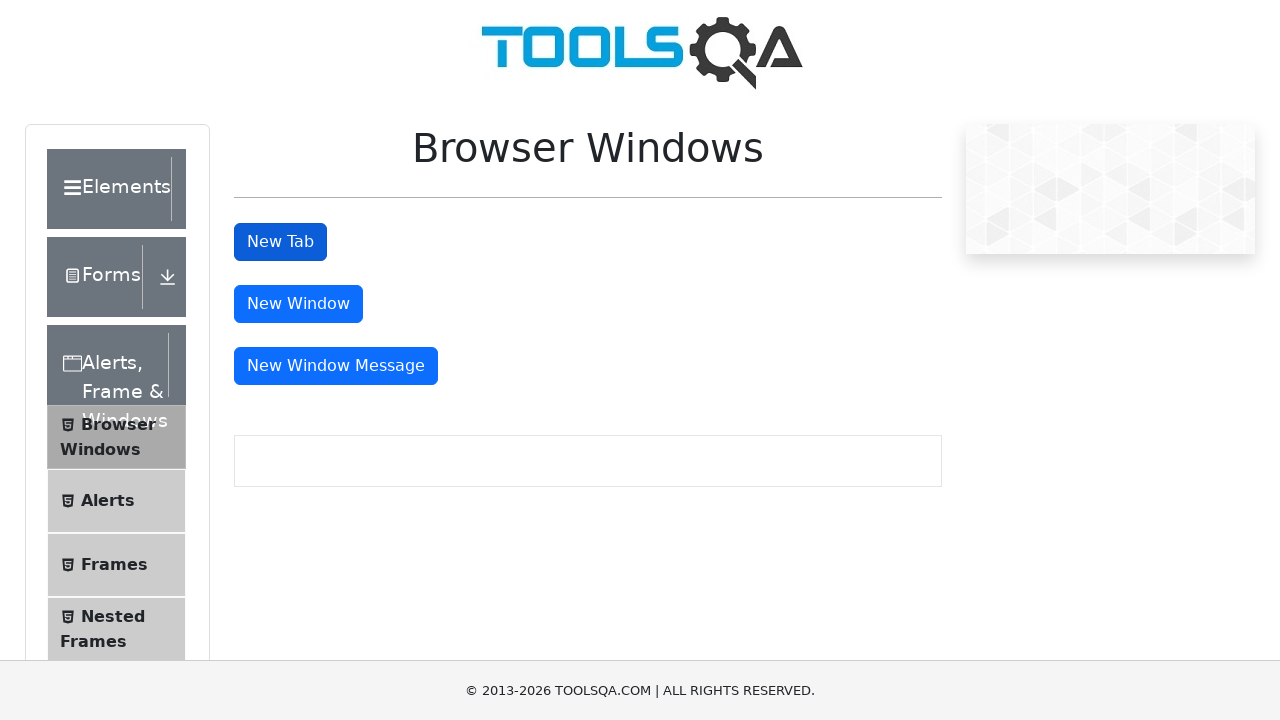

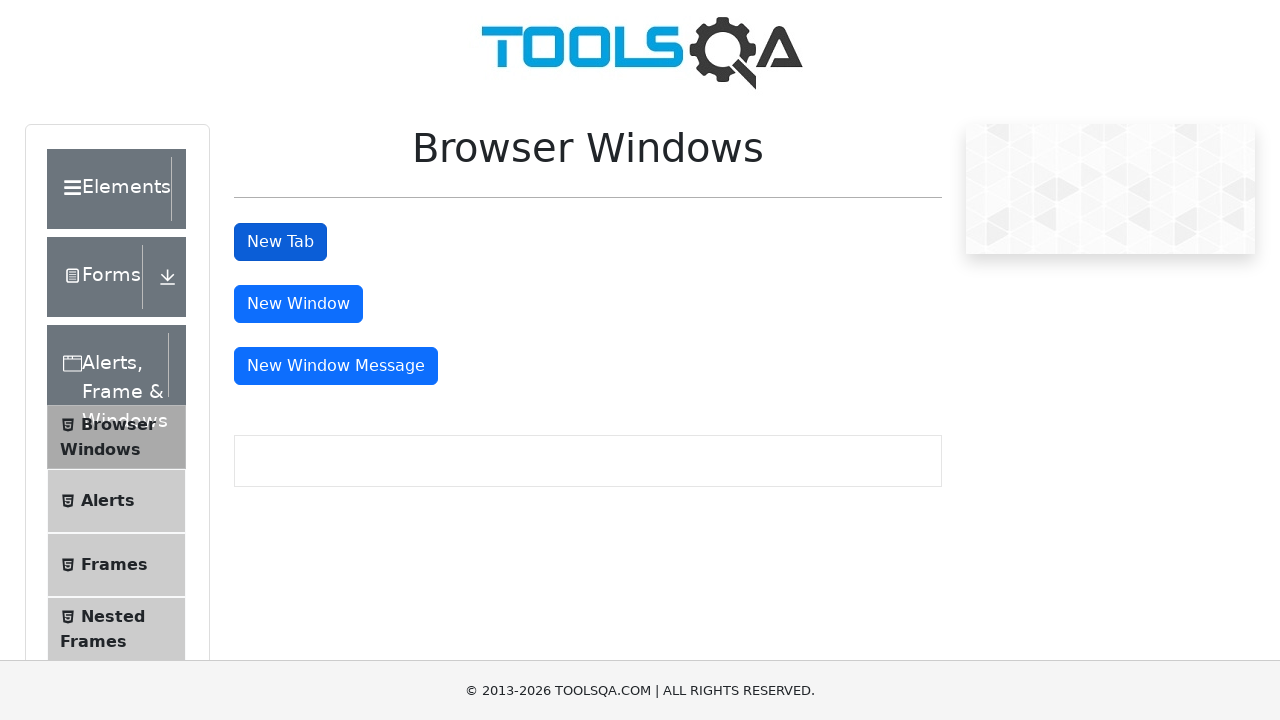